Tests iframe interaction by clicking on iFrame link and verifying content inside the frame

Starting URL: https://the-internet.herokuapp.com/frames

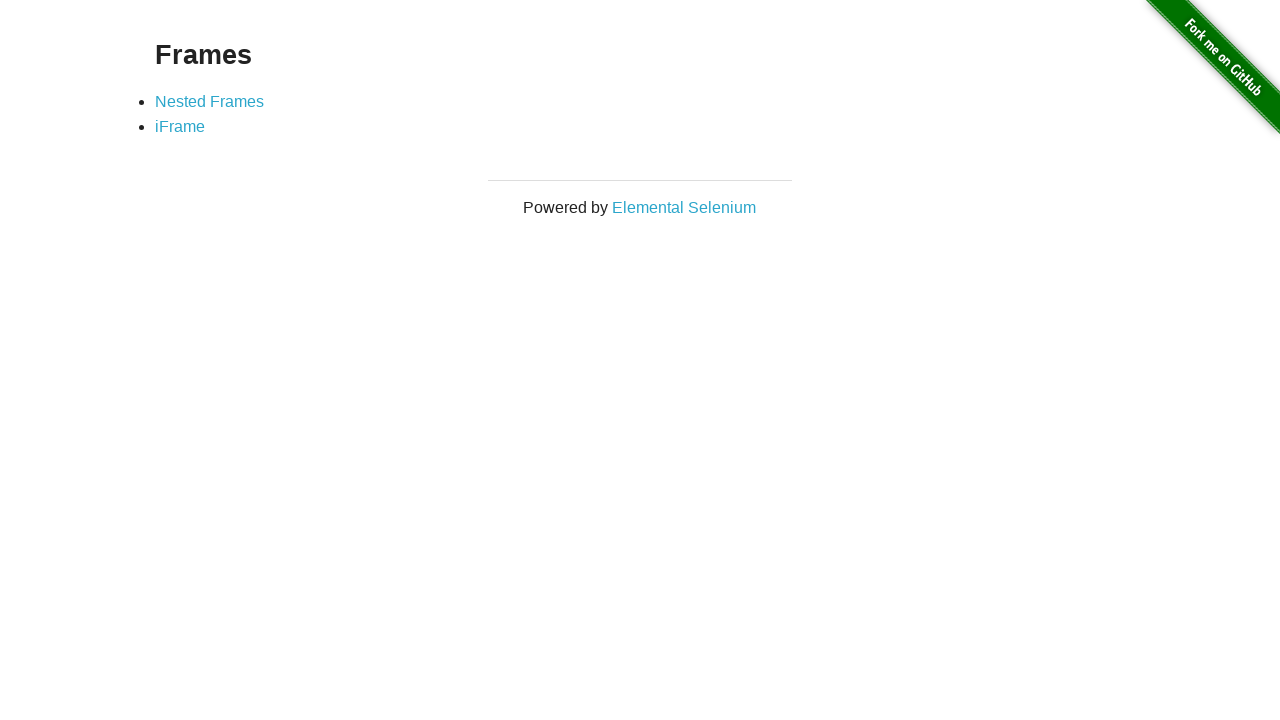

Clicked on iFrame link at (180, 127) on text=iFrame
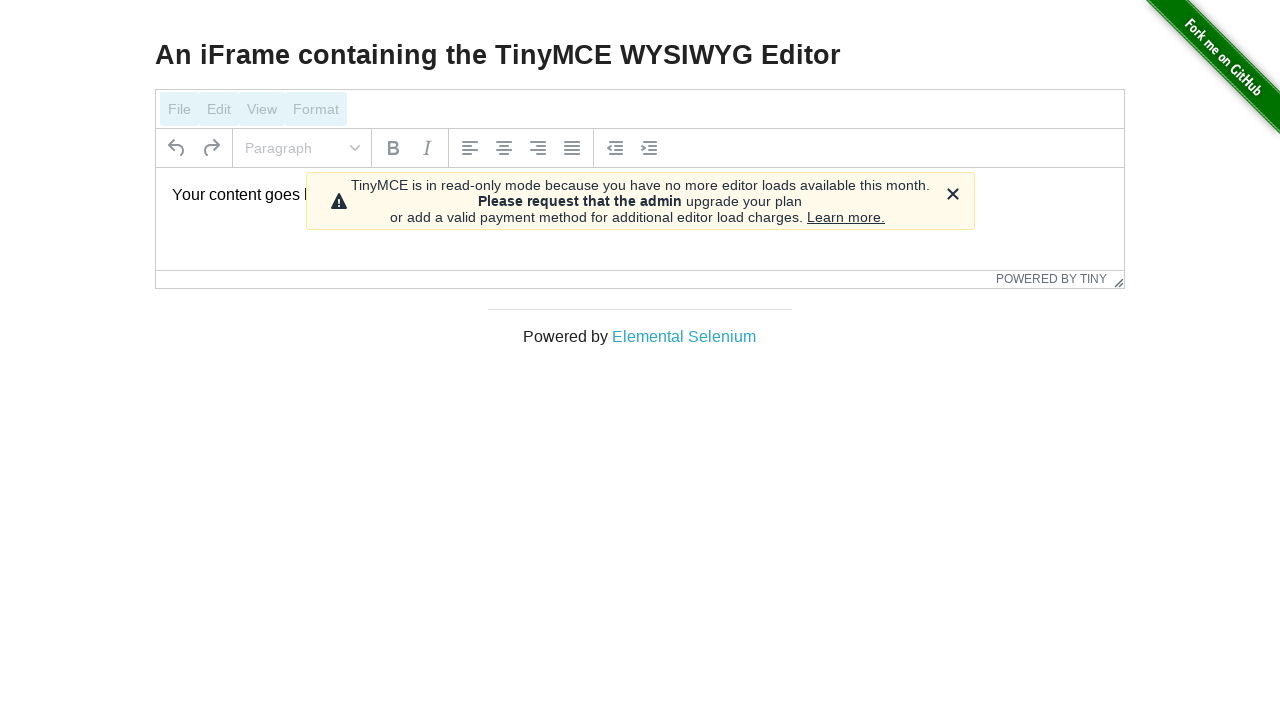

Switched to iframe with id 'mce_0_ifr'
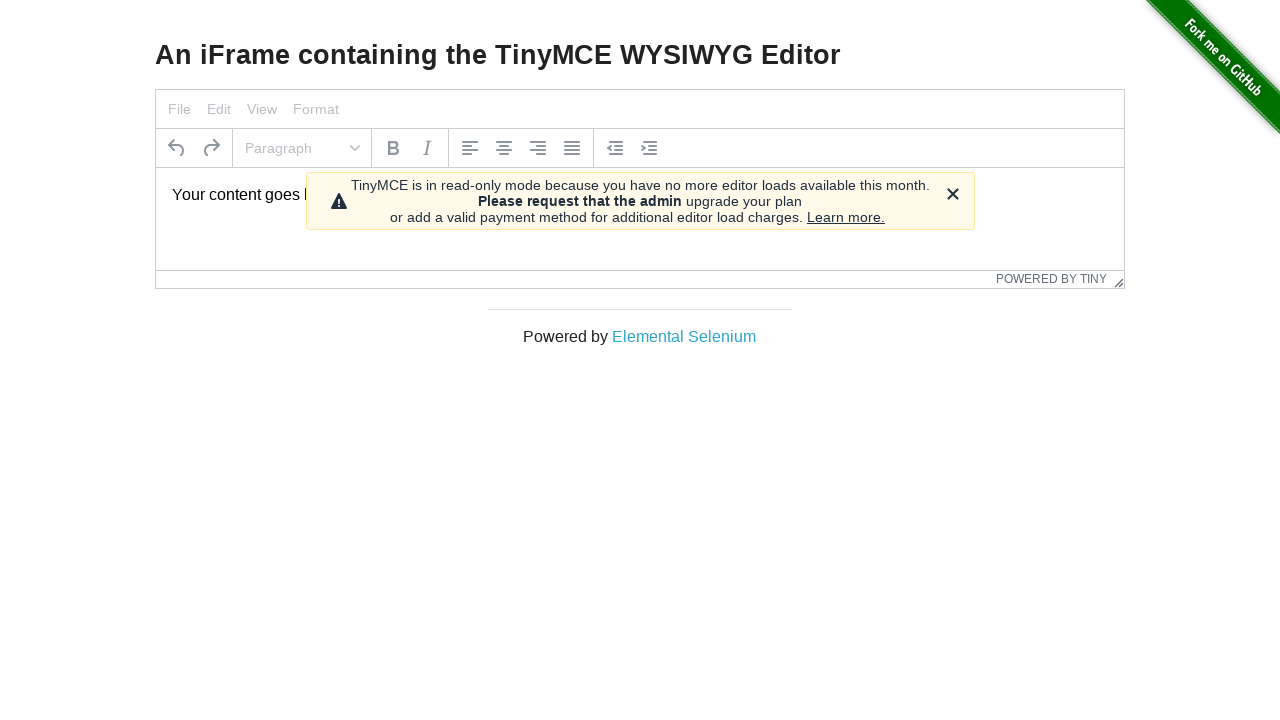

Retrieved text content from paragraph element inside iframe
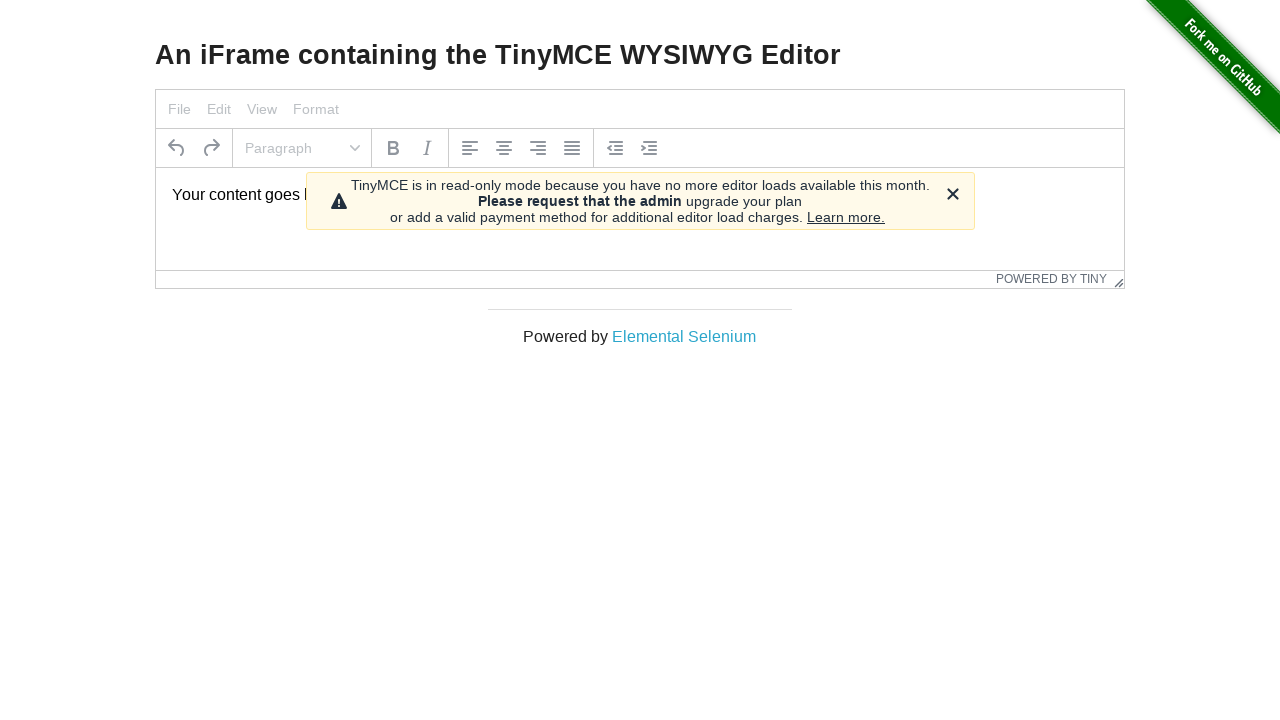

Verified that iframe content matches expected text 'Your content goes here.'
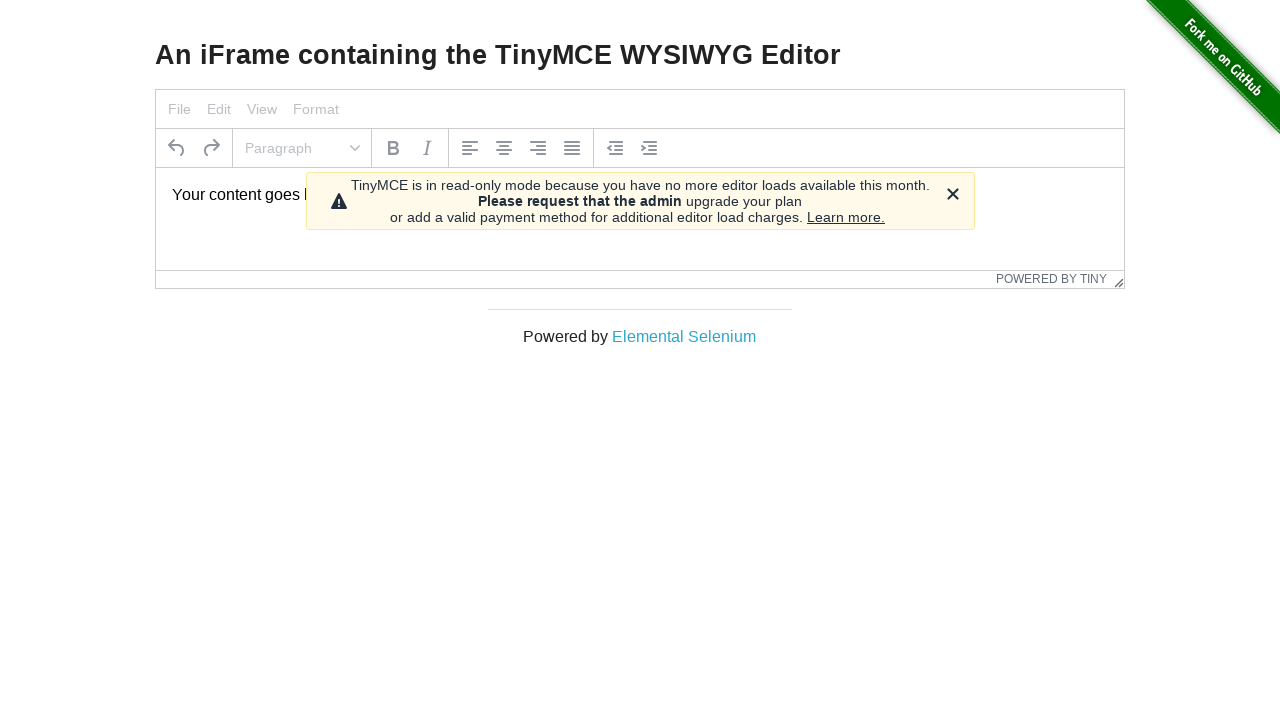

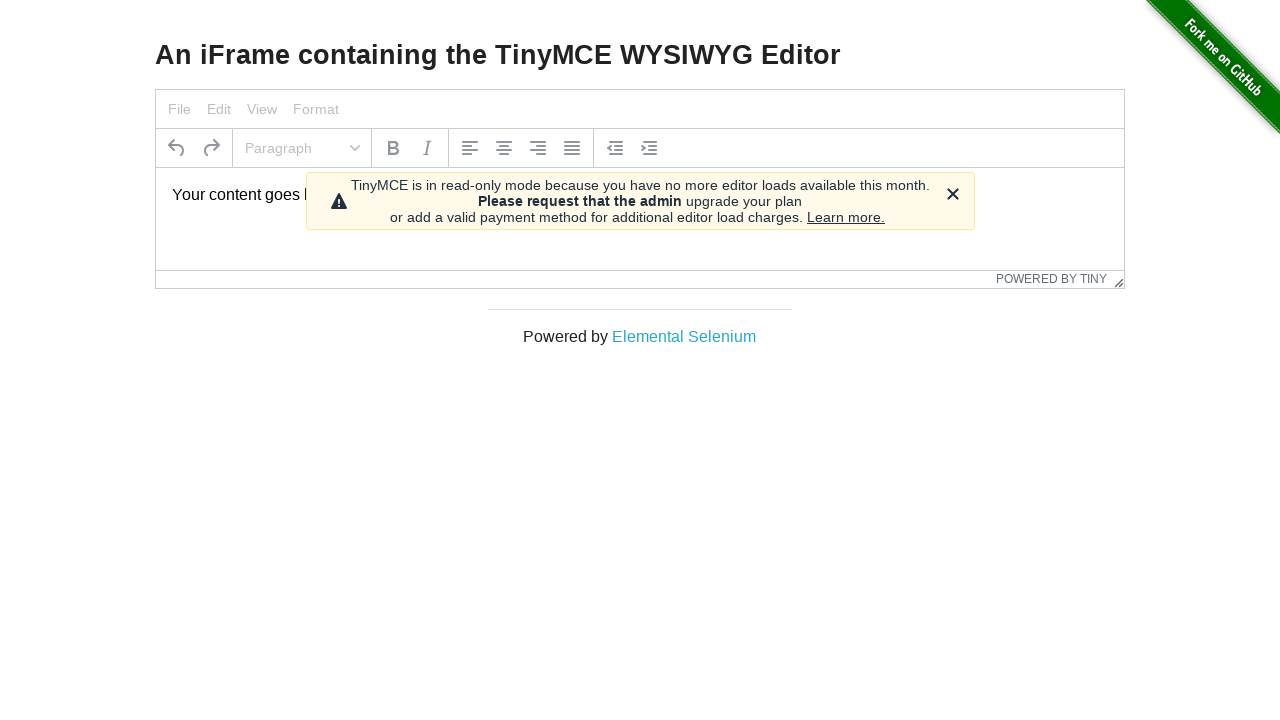